Tests explicit waits by waiting for a button that becomes visible after 5 seconds and verifying its text content

Starting URL: https://demoqa.com/dynamic-properties

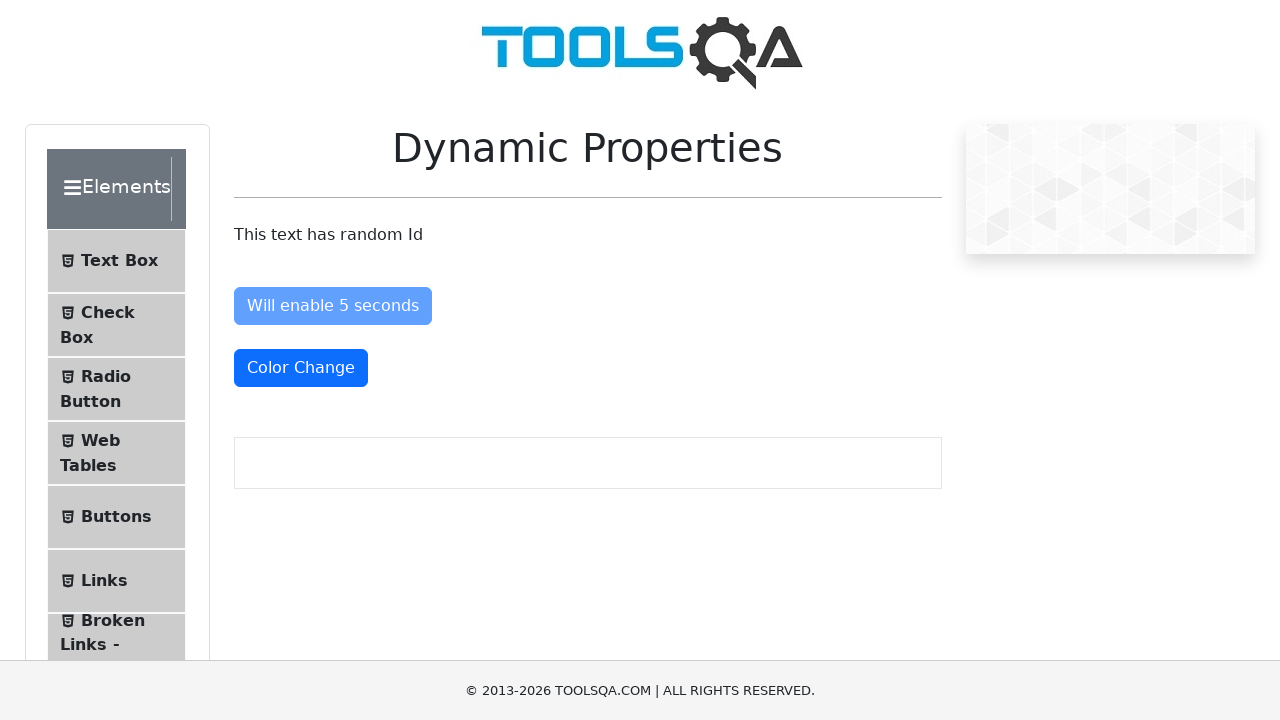

Navigated to DemoQA dynamic properties page
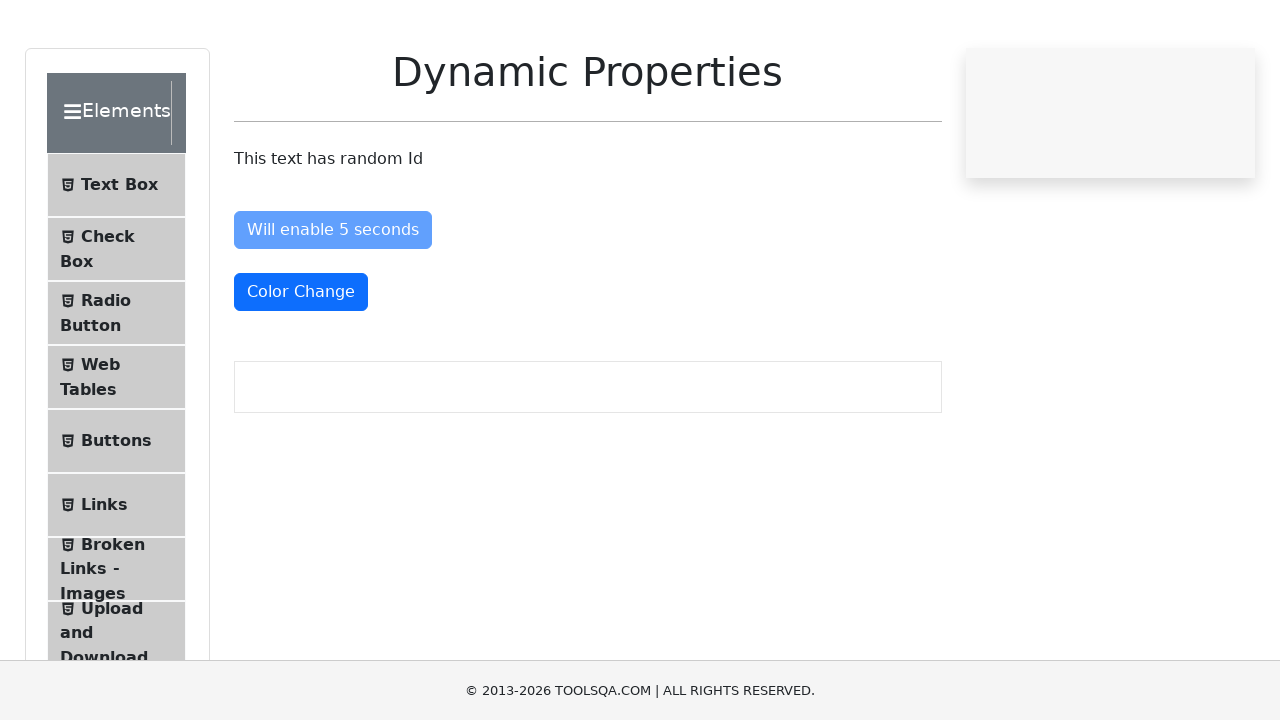

Located the 'Visible After 5 Seconds' button element
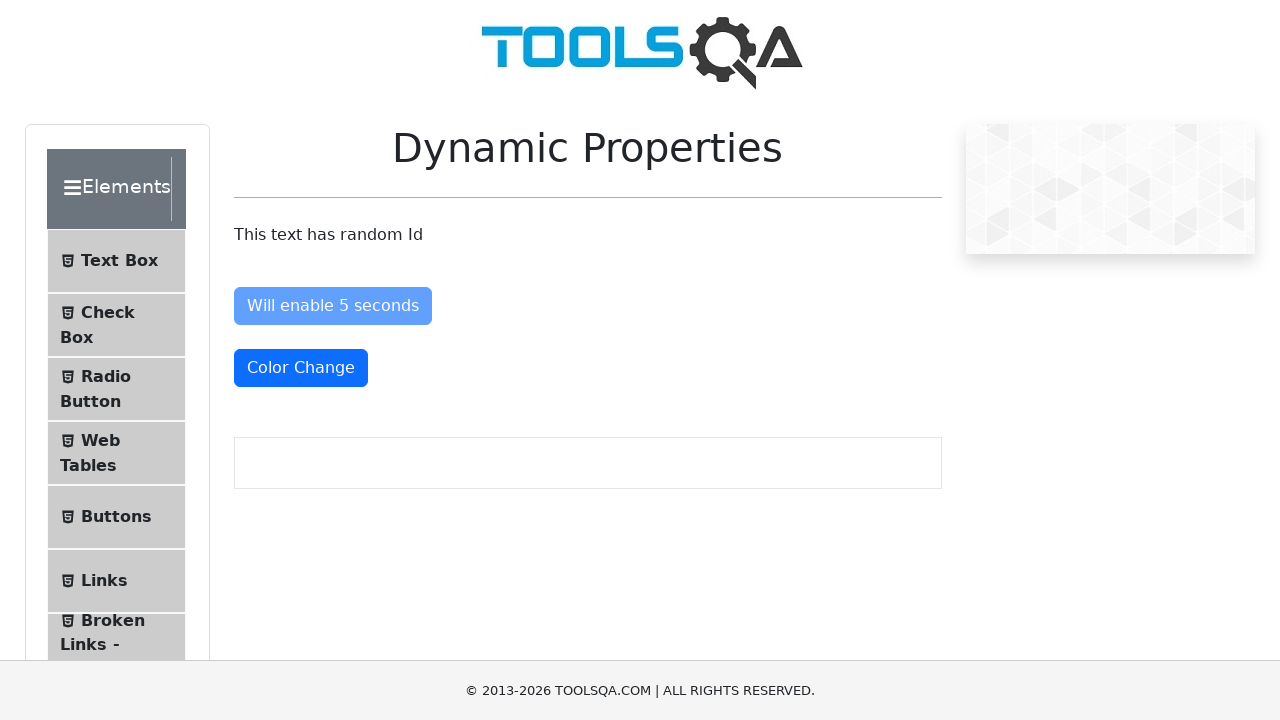

Button became visible after waiting up to 10 seconds
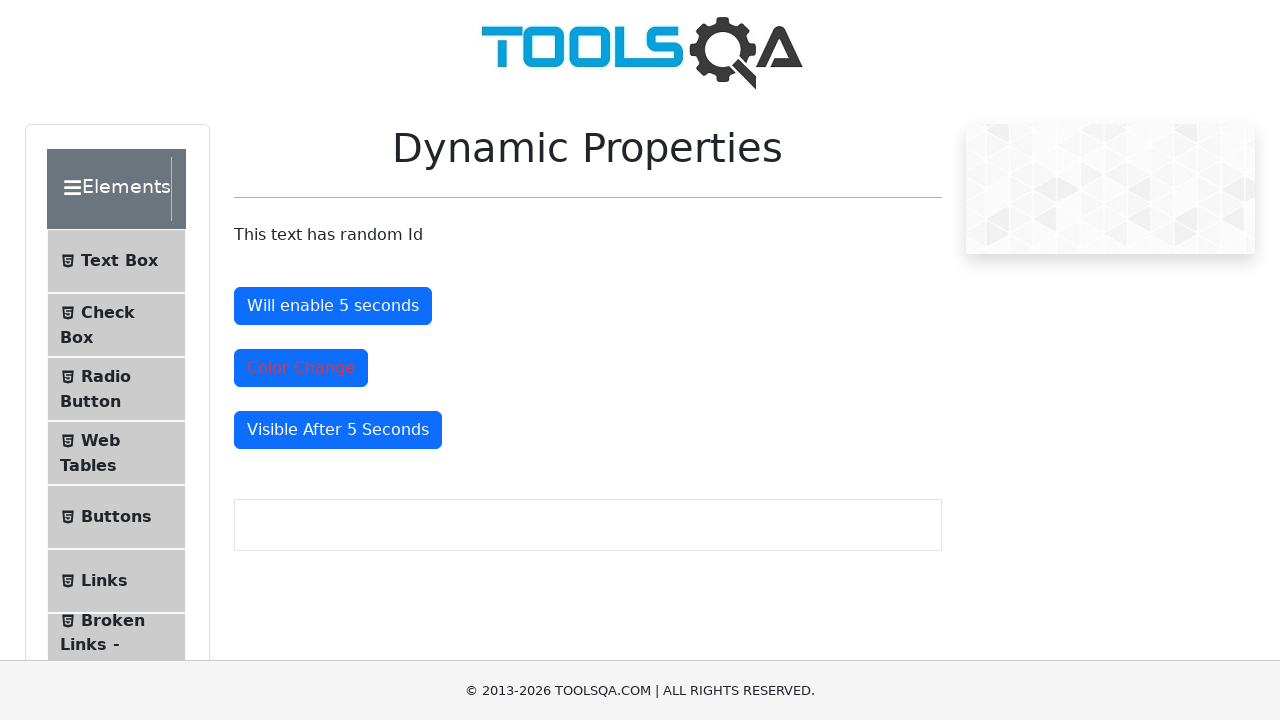

Verified button text content matches expected 'Visible After 5 Seconds'
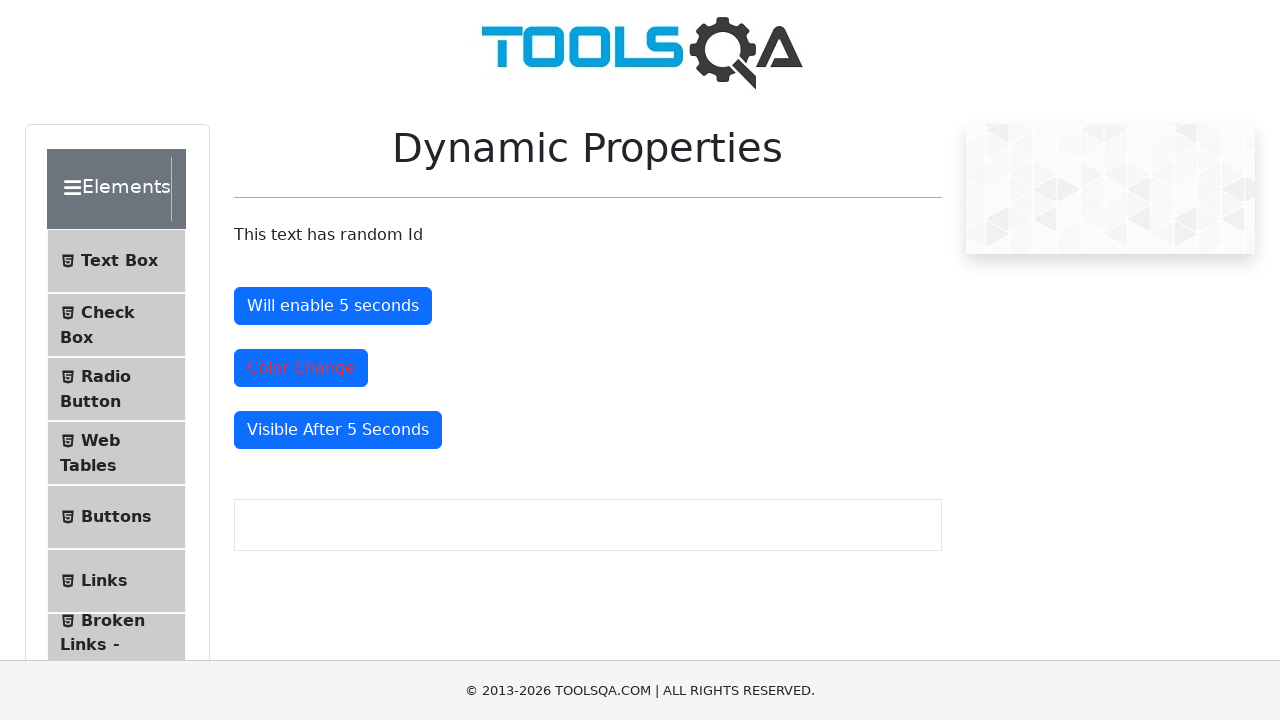

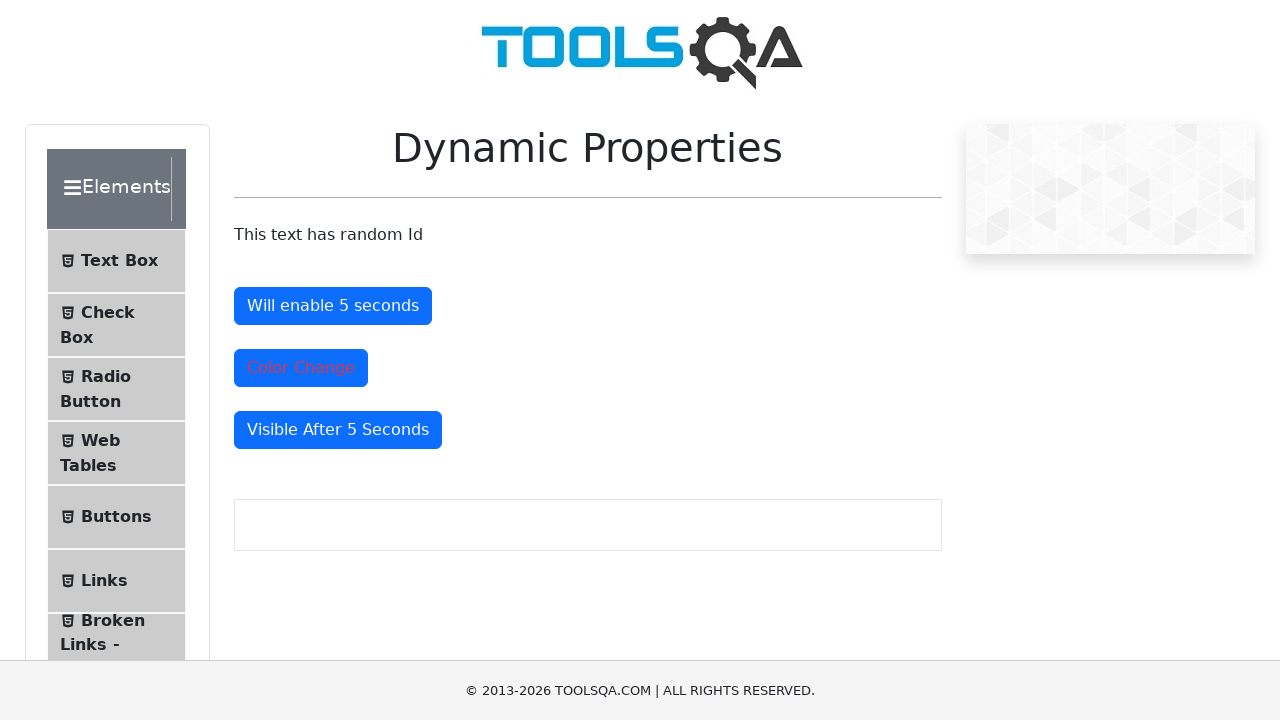